Tests dynamic elements on a page by waiting for buttons to become clickable, change color, and become visible after certain delays

Starting URL: https://demoqa.com/dynamic-properties

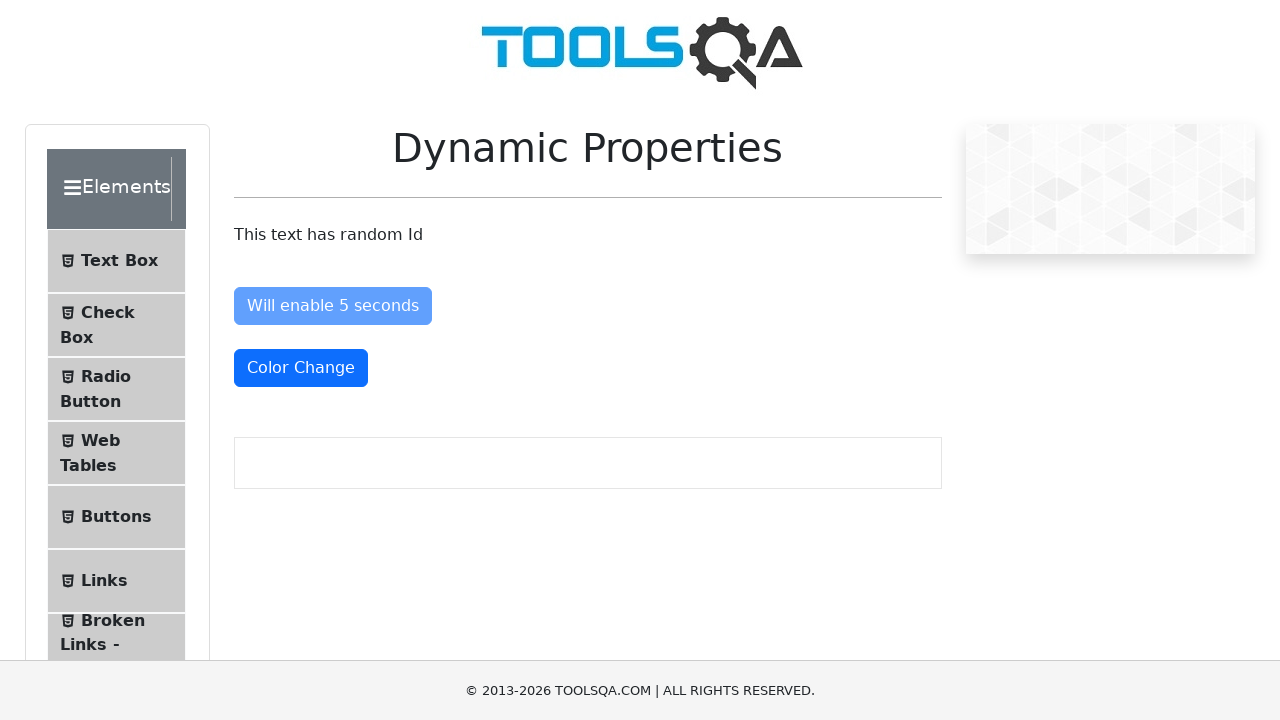

Waited for enable button to become clickable after 5 seconds
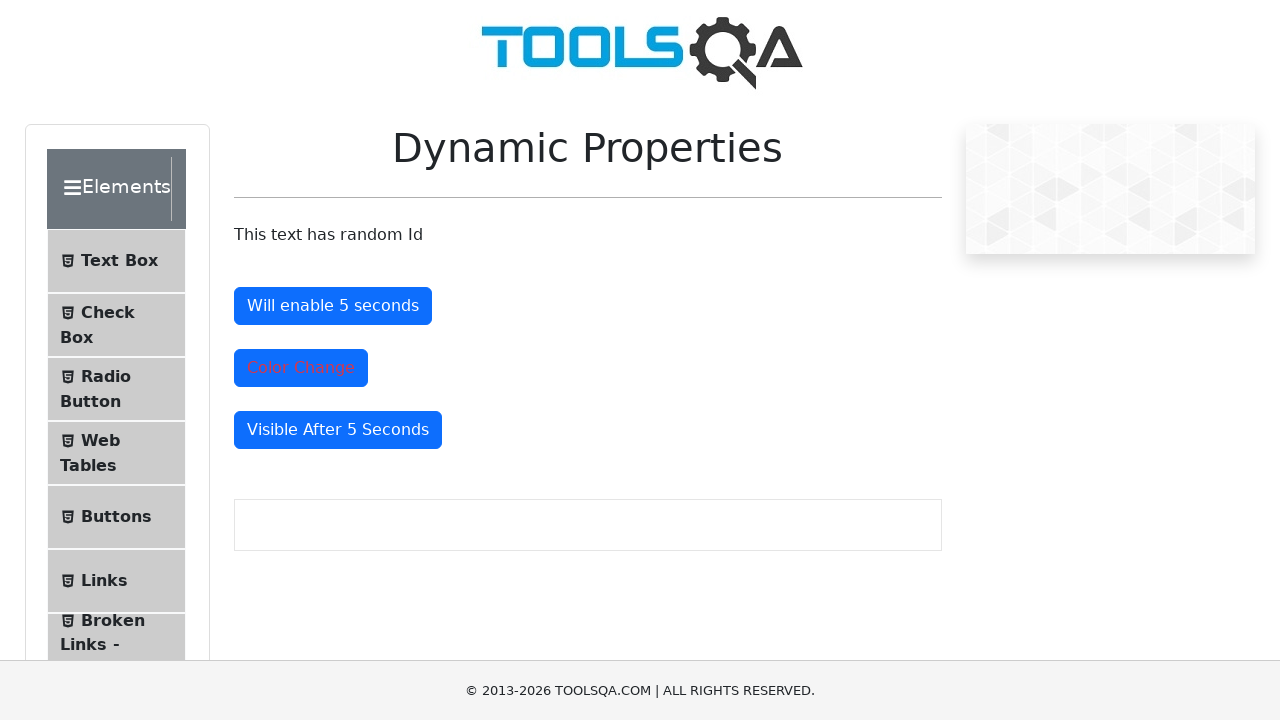

Clicked the enabled button at (333, 306) on #enableAfter
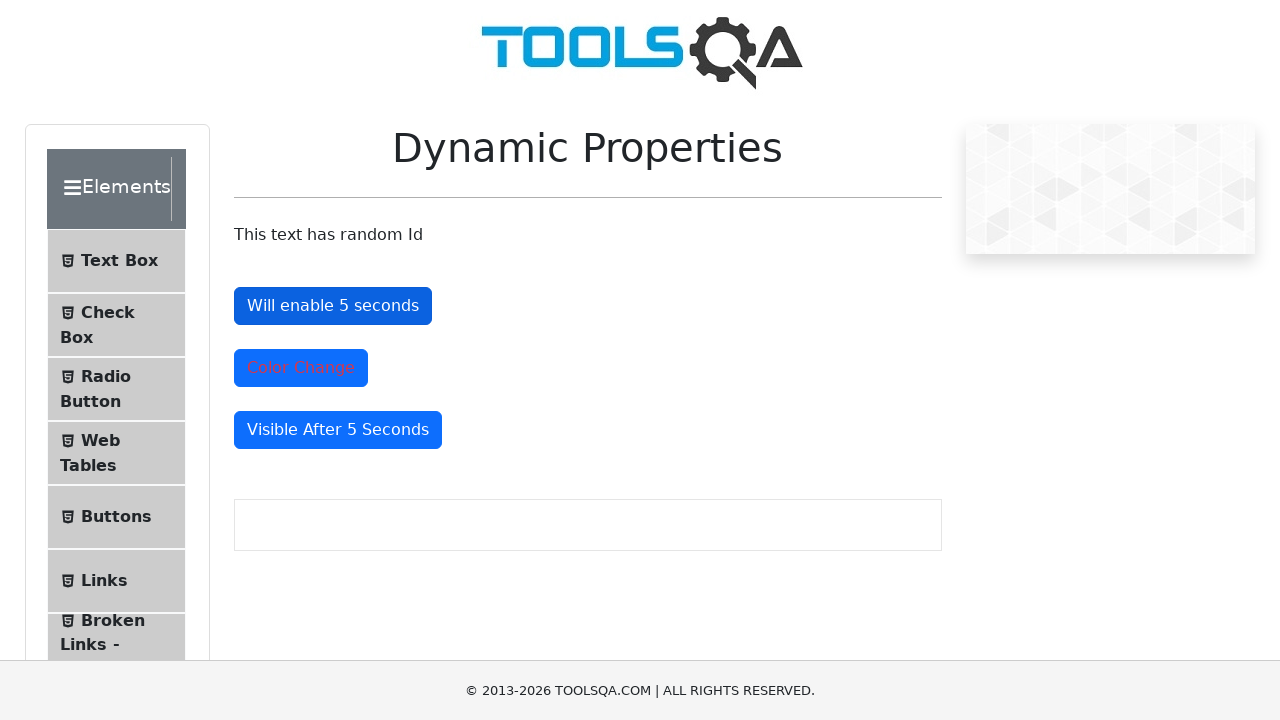

Waited for color change button to change its class attribute to text-danger
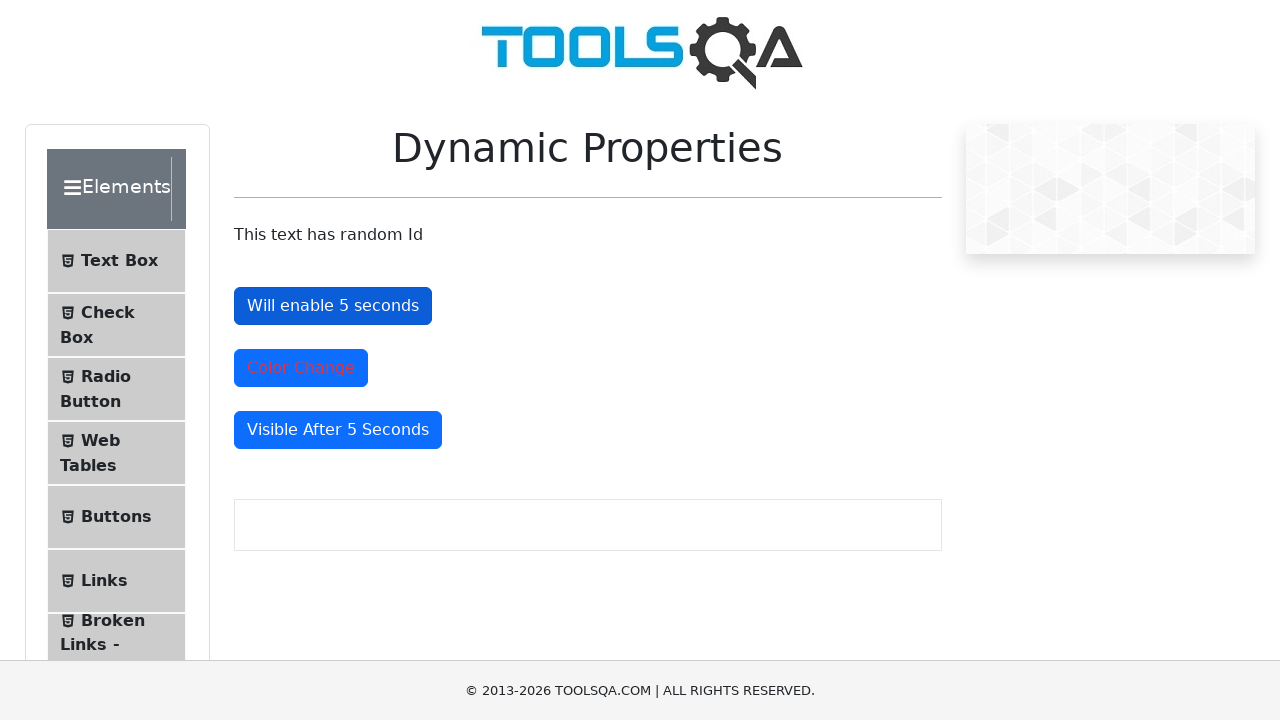

Retrieved color change button class attribute: mt-4 text-danger btn btn-primary
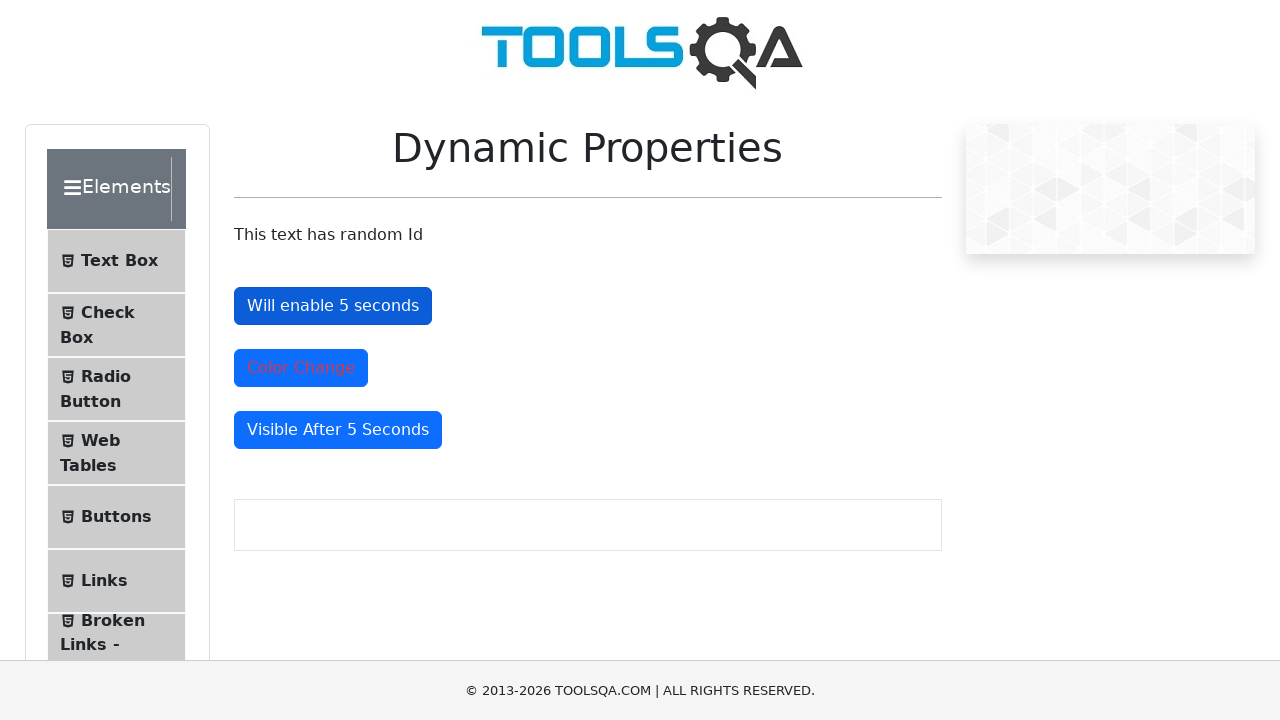

Waited for visibility button to become visible after 5 seconds
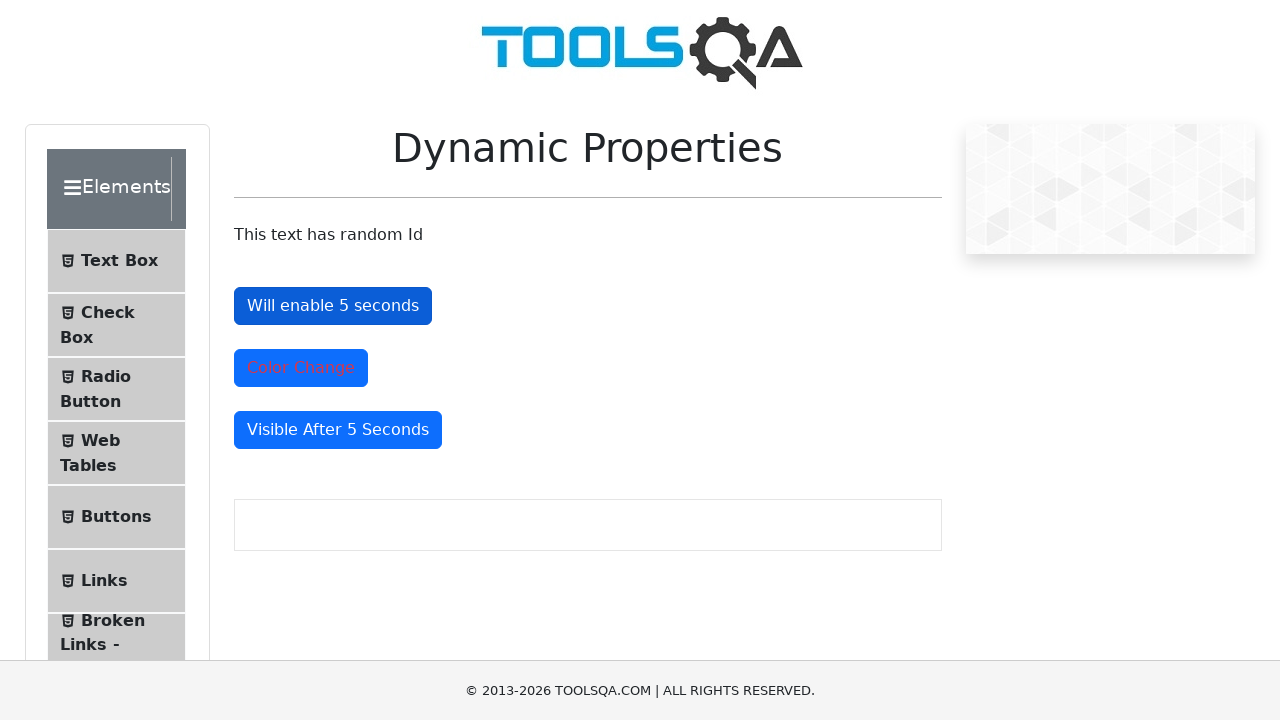

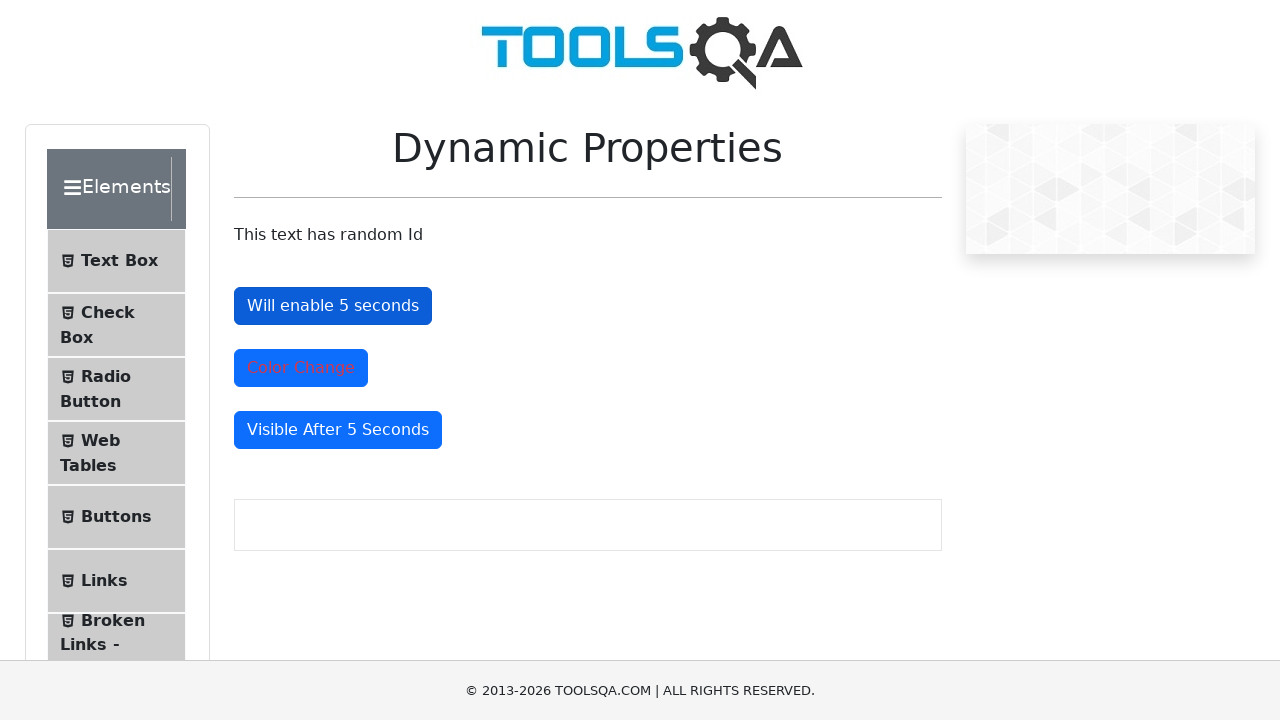